Tests that clicking the login button in the header navigates to the login page

Starting URL: https://footystats.org/

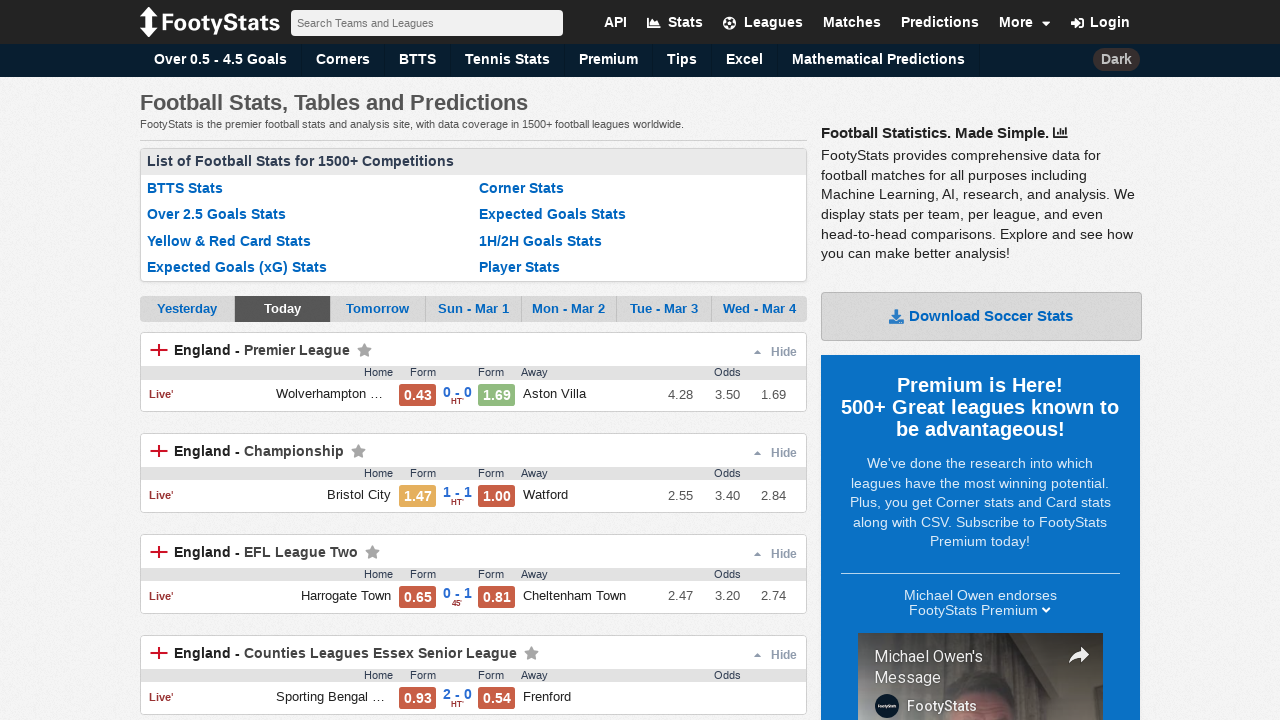

Navigated to https://footystats.org/
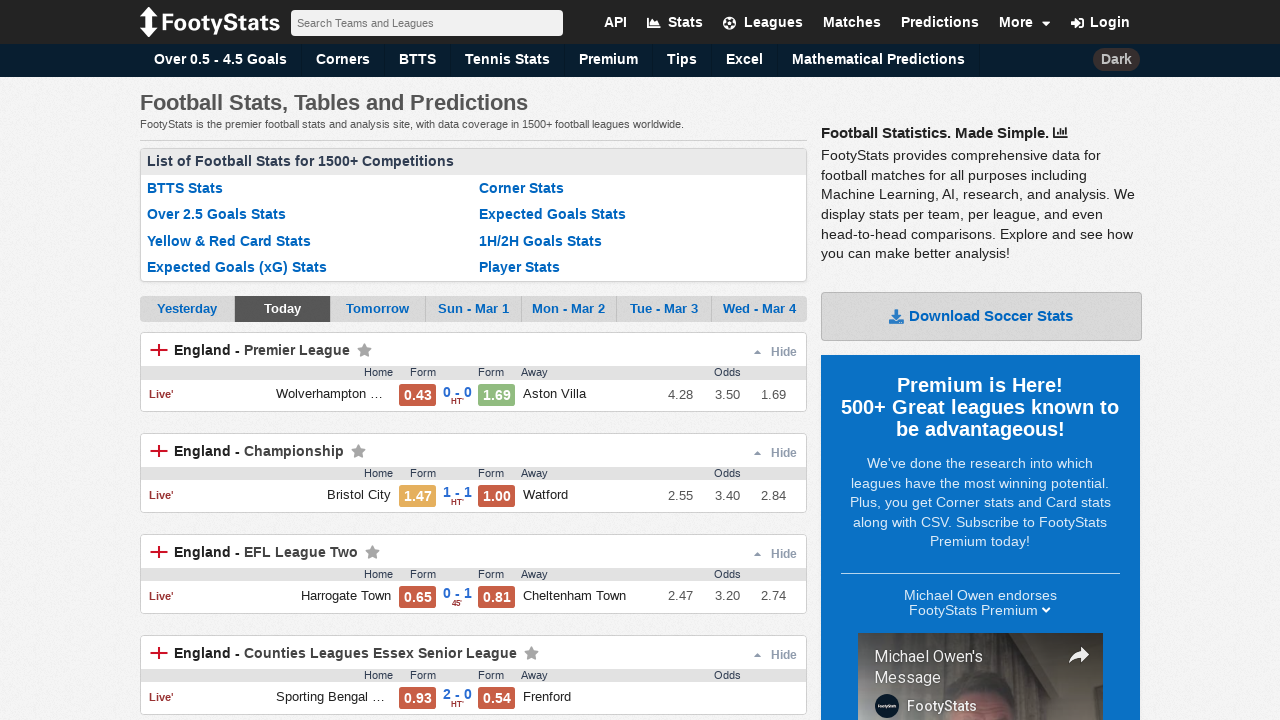

Clicked login button in header menu at (1100, 22) on xpath=//*[@id="headerMenu"]/li[3]/a
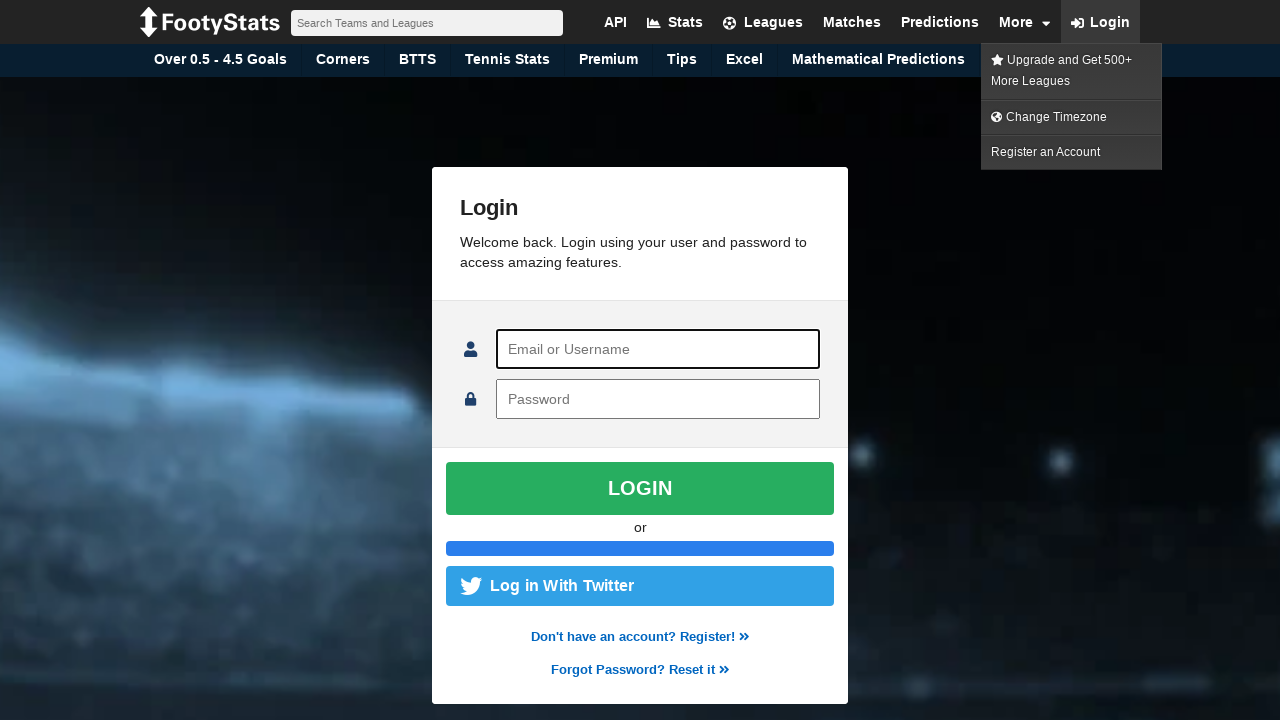

Verified navigation to login page
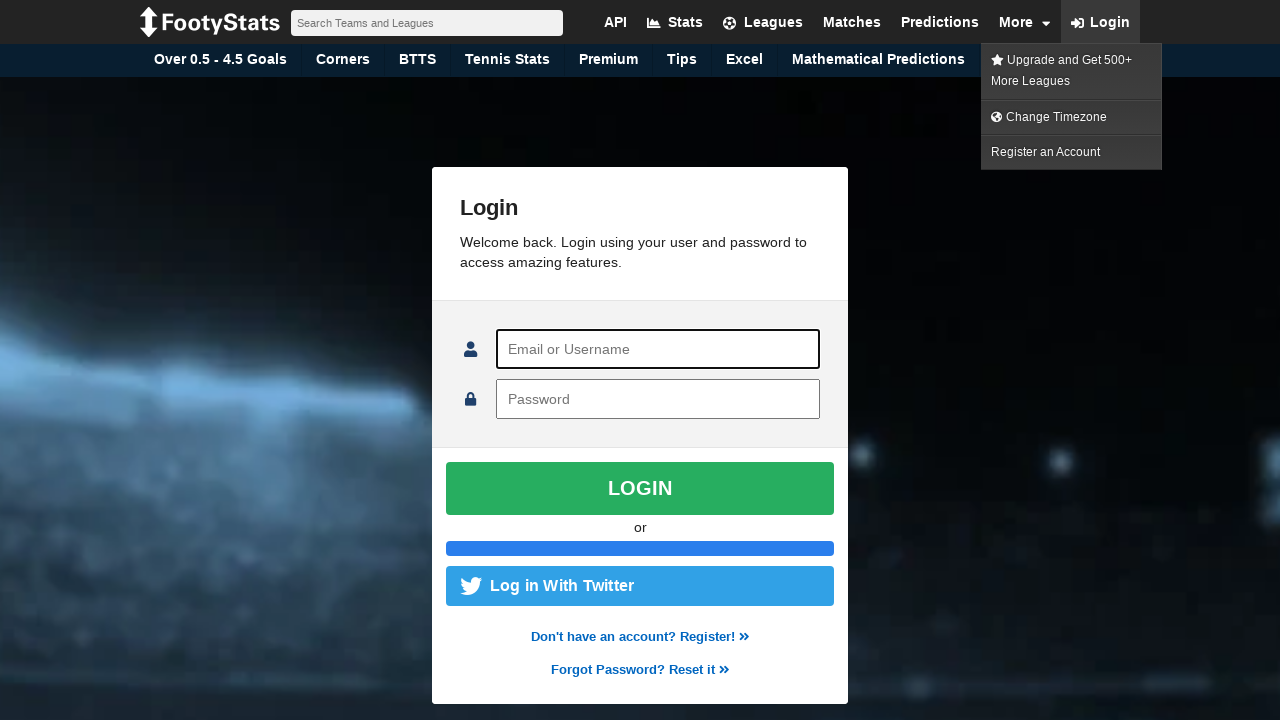

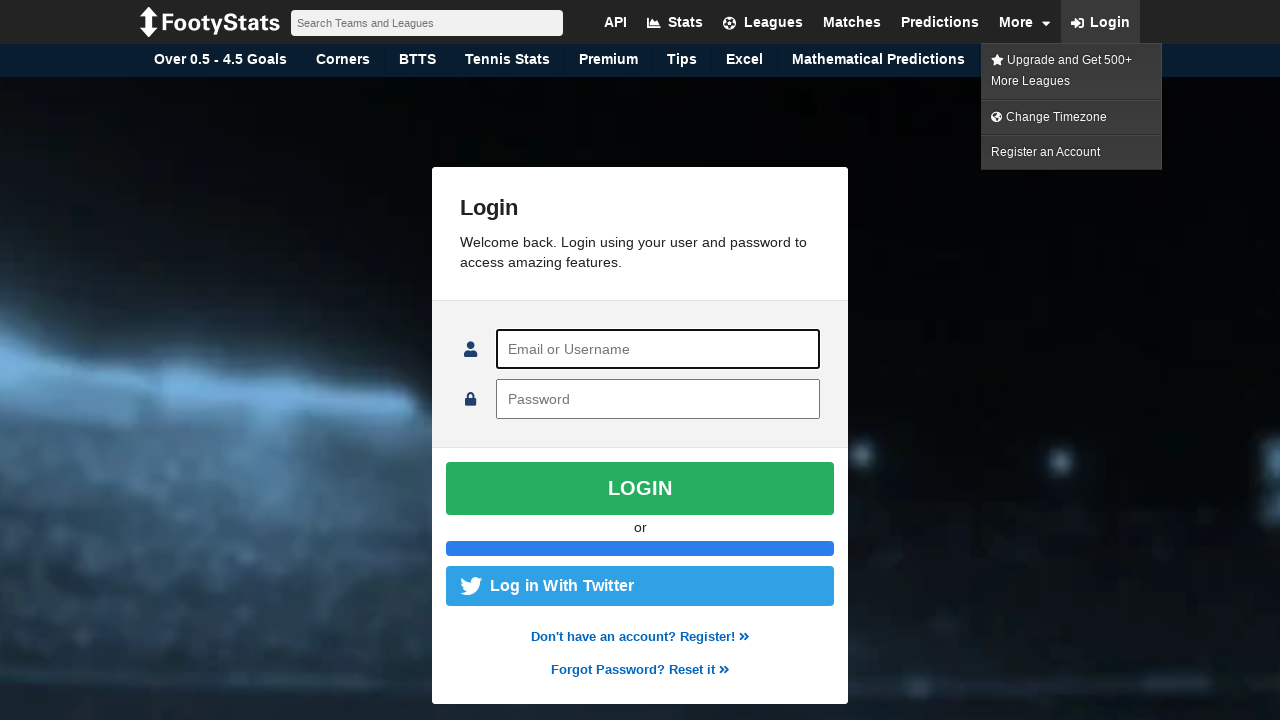